Tests prompt alert handling by triggering a prompt alert, entering text into it, and accepting it

Starting URL: https://demoqa.com/alerts

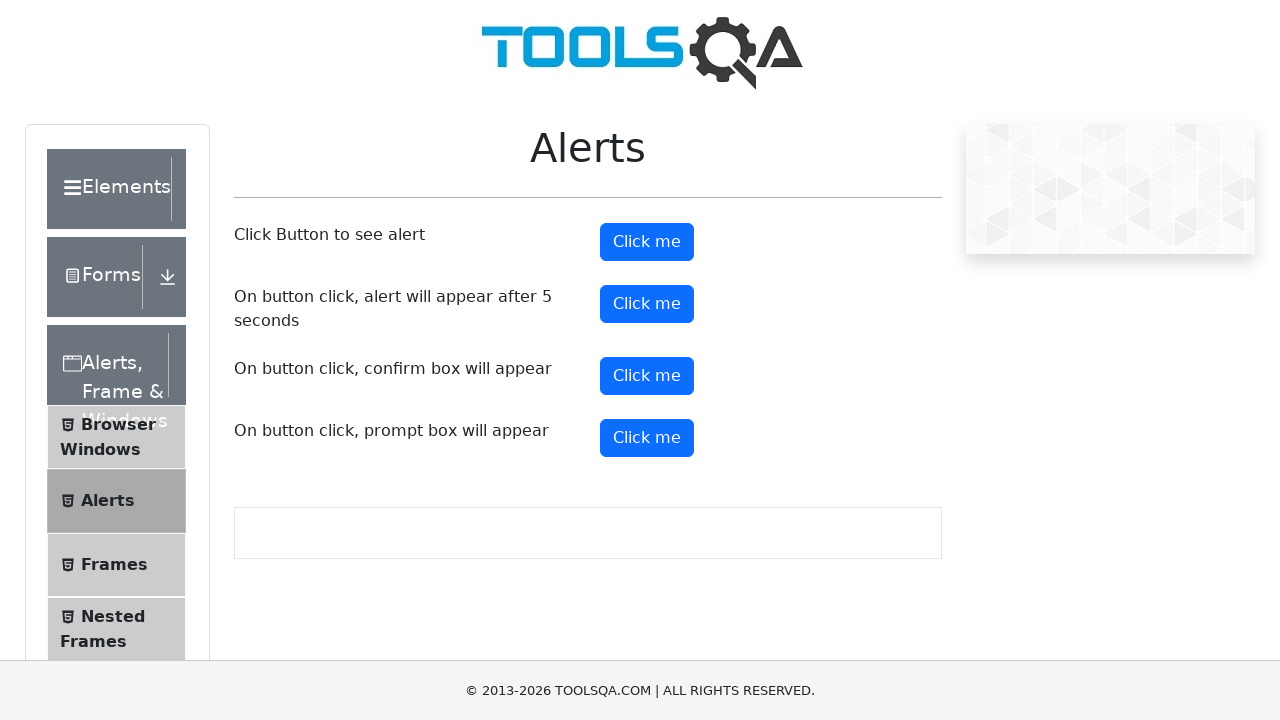

Clicked prompt alert button at (647, 438) on button#promtButton
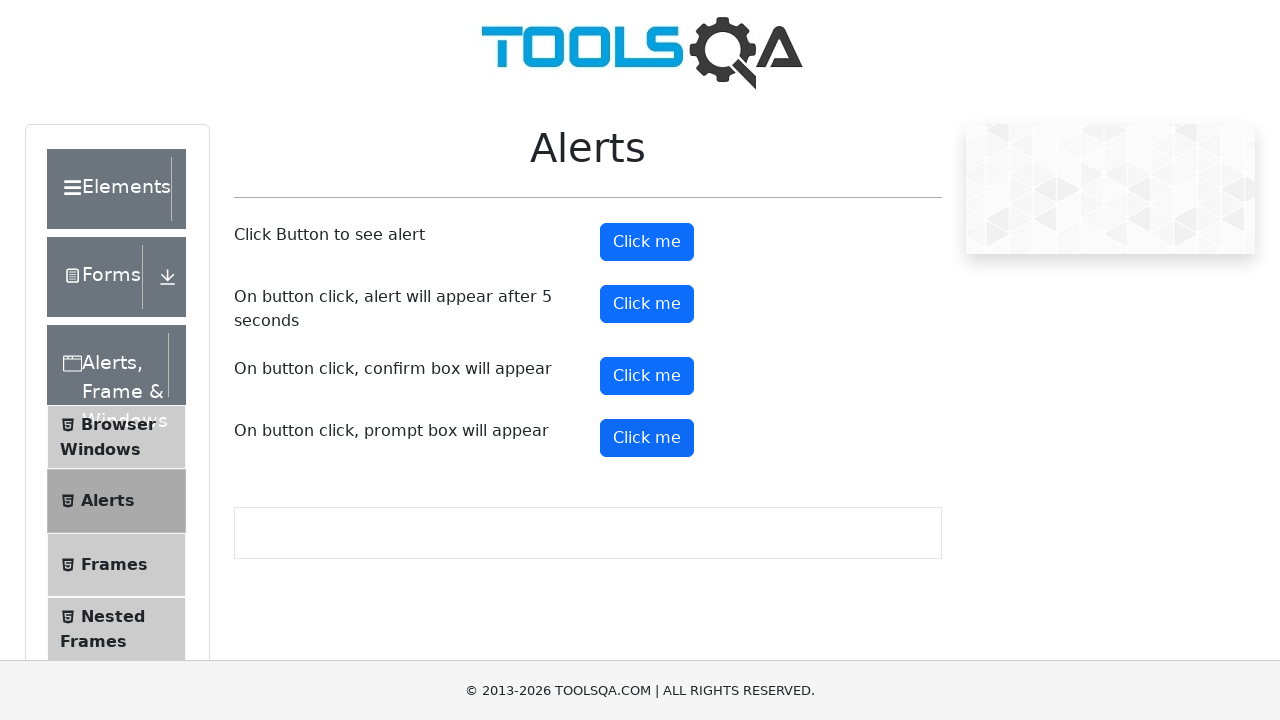

Set up dialog handler to accept prompt with text 'my batch'
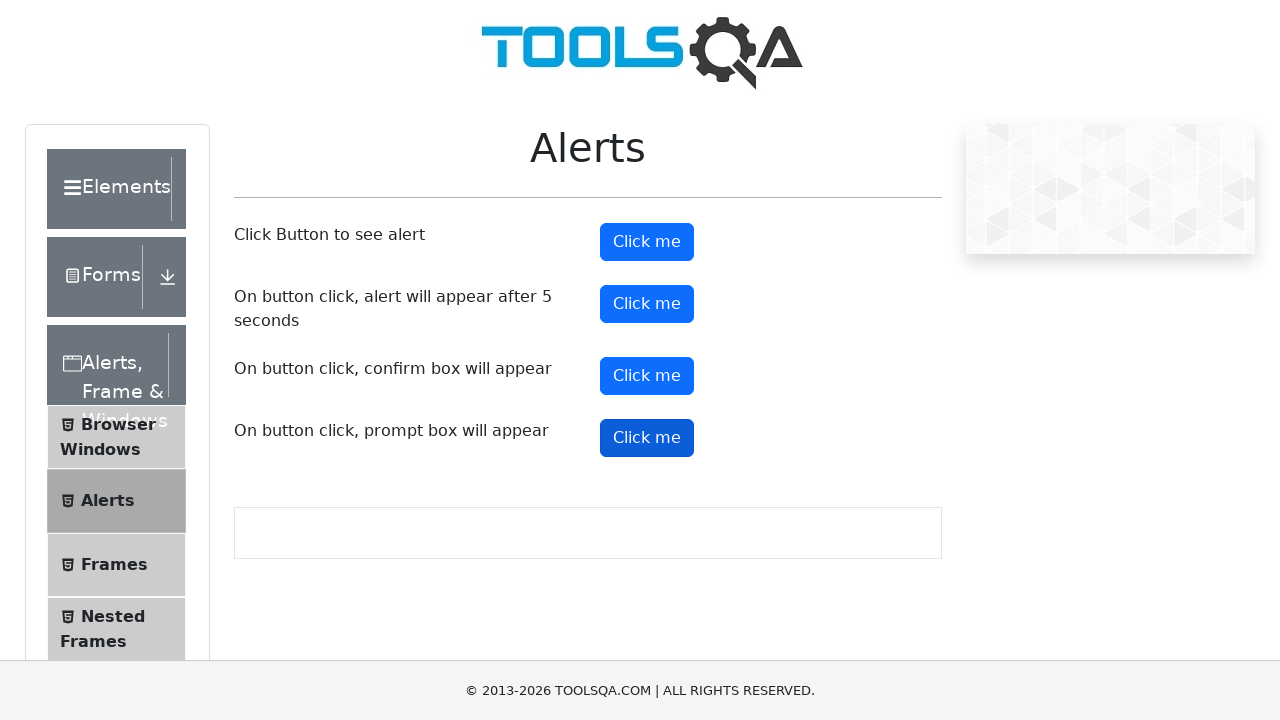

Waited for alert to be processed
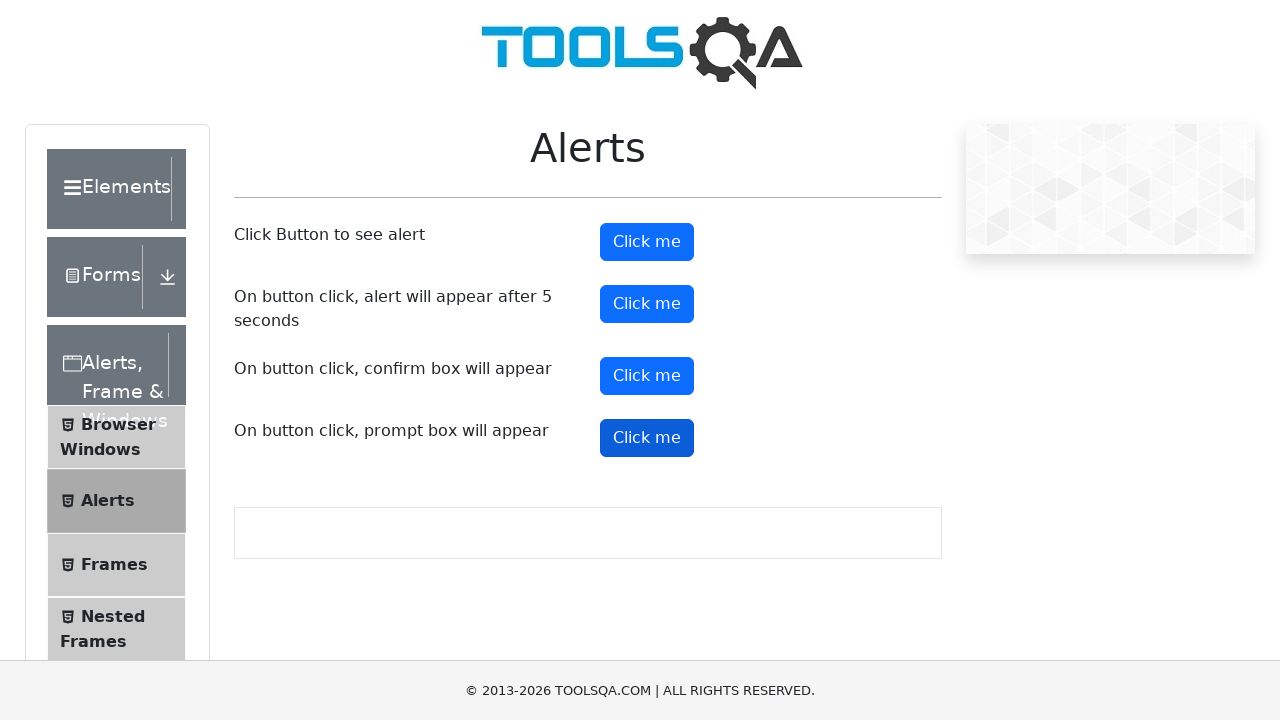

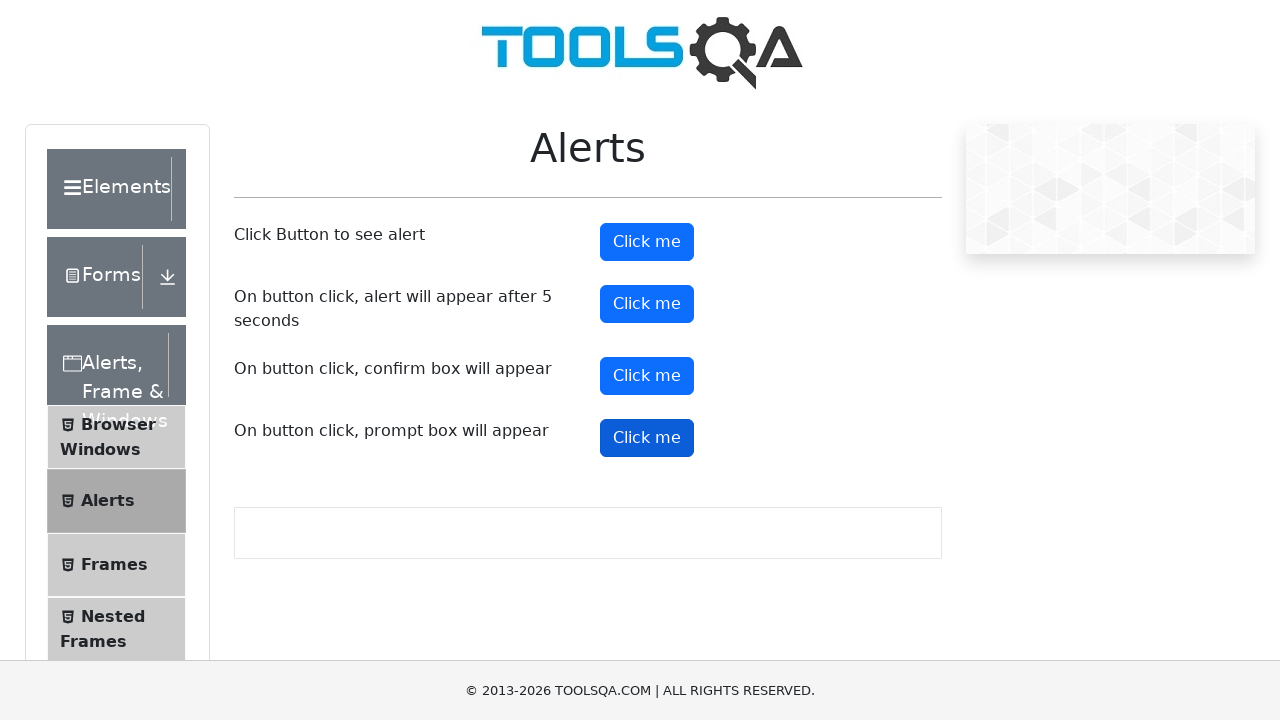